Tests browser back and forward navigation functionality, then selects an option from a dropdown menu

Starting URL: http://the-internet.herokuapp.com/

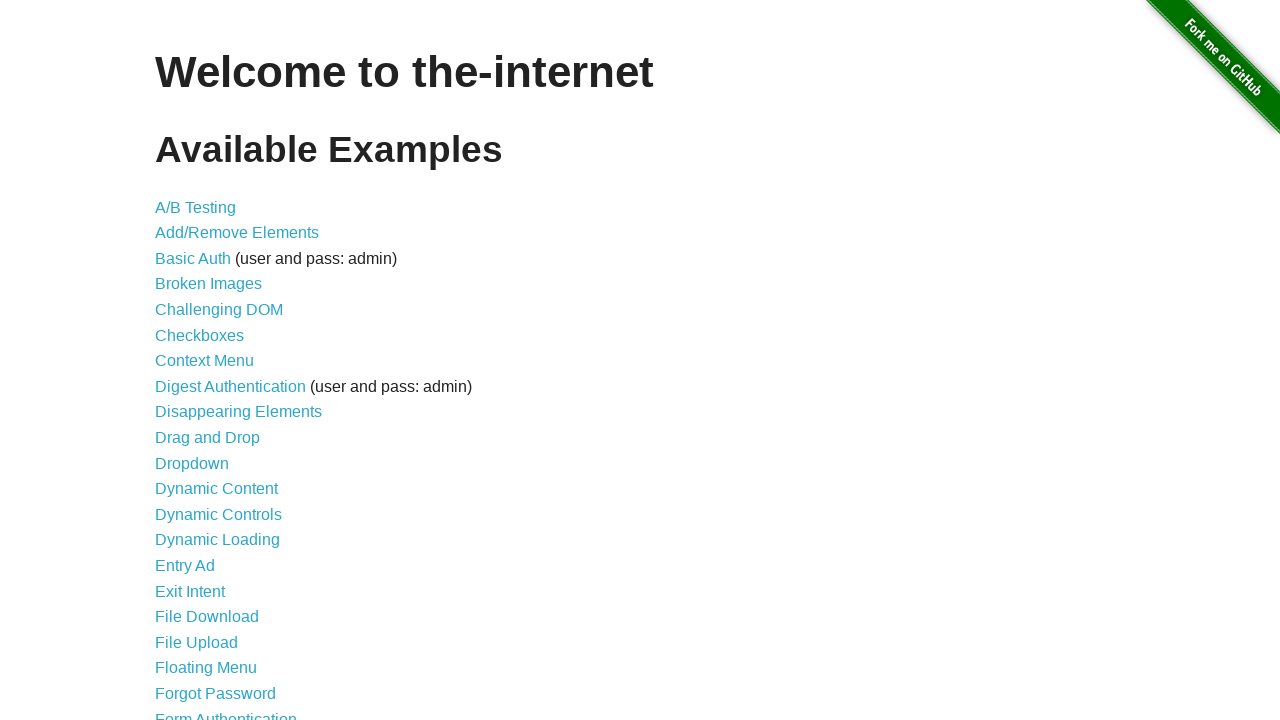

Clicked on Dropdown link at (192, 463) on xpath=//a[contains(text(),'Dropdown')]
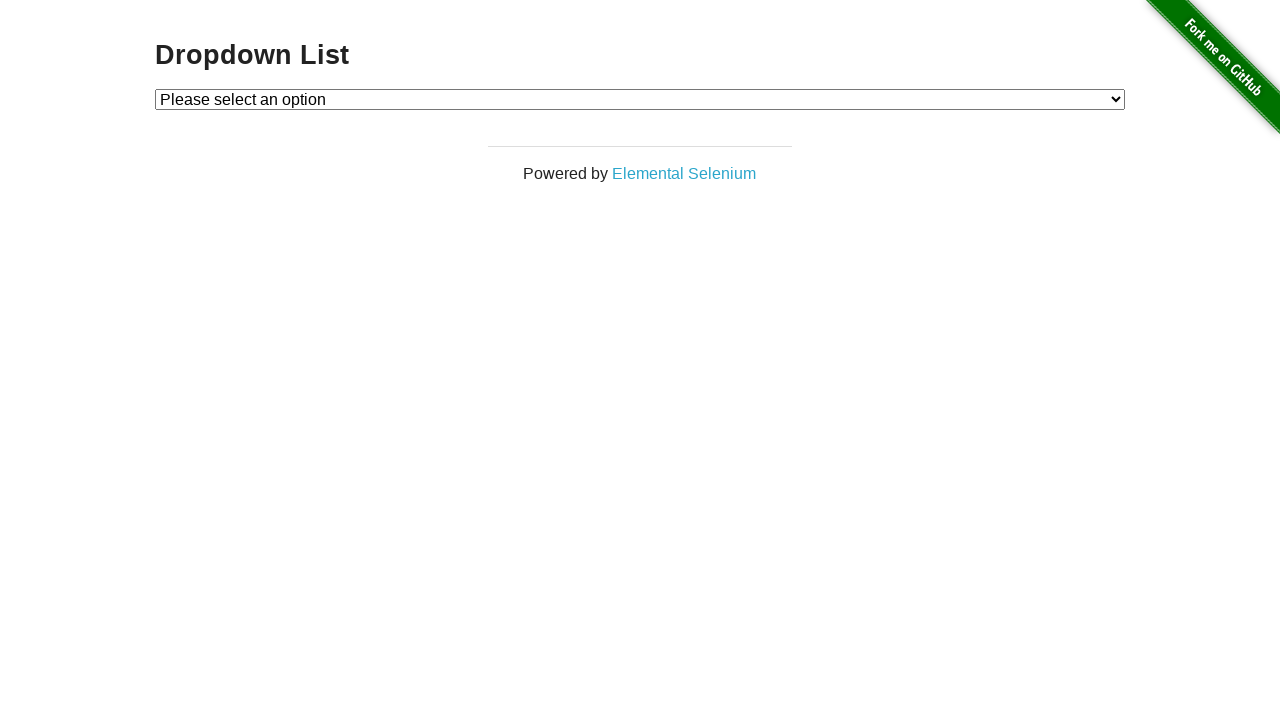

Navigated back to previous page
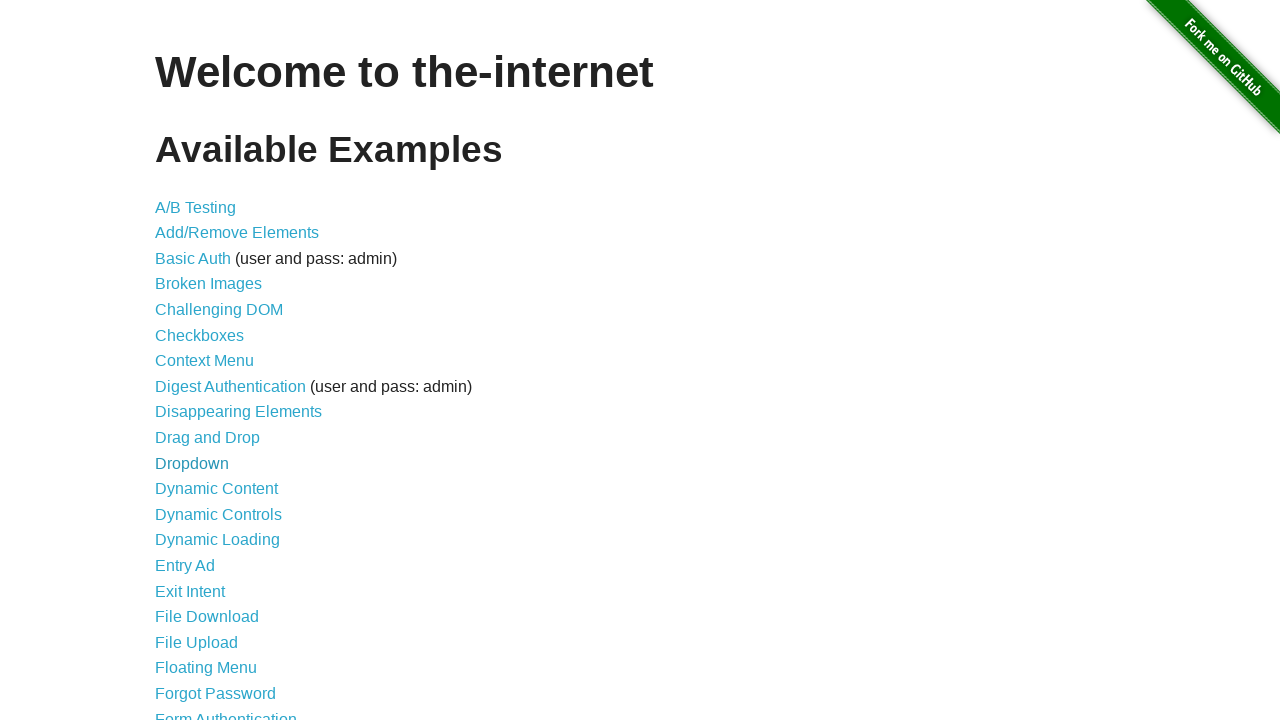

Navigated forward to Dropdown page
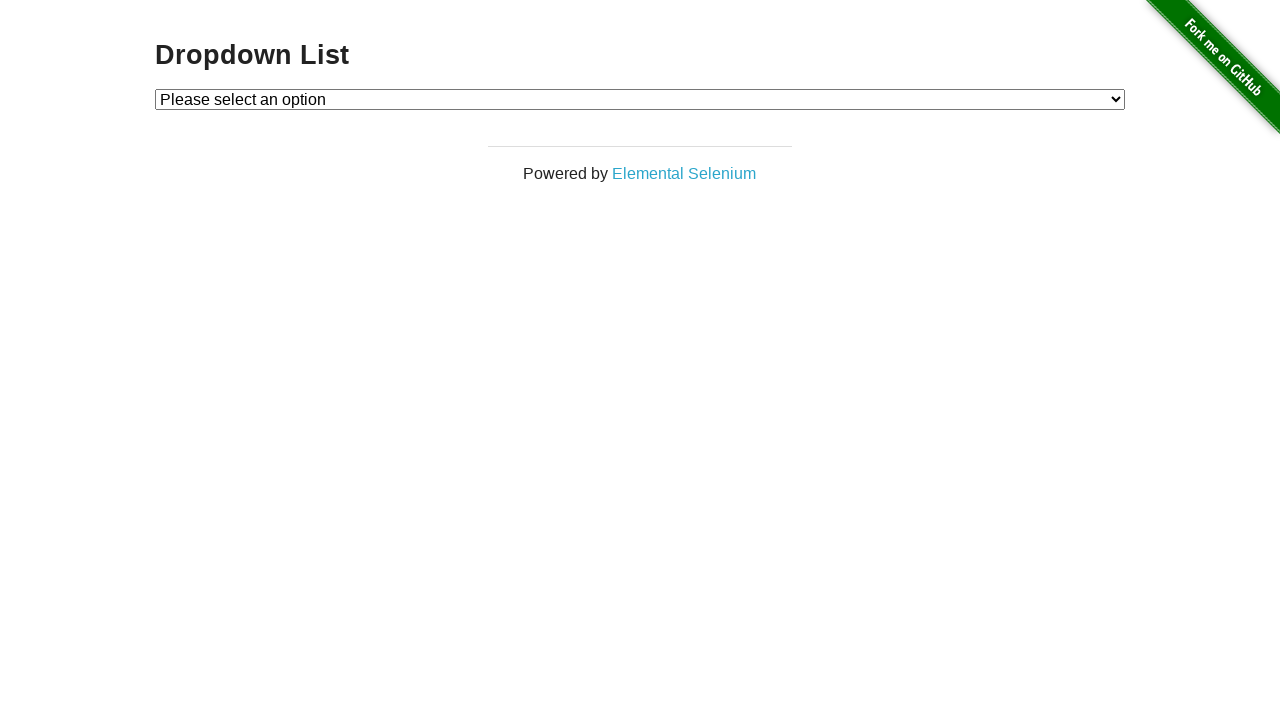

Selected Option 1 from dropdown menu on //select[@id='dropdown']
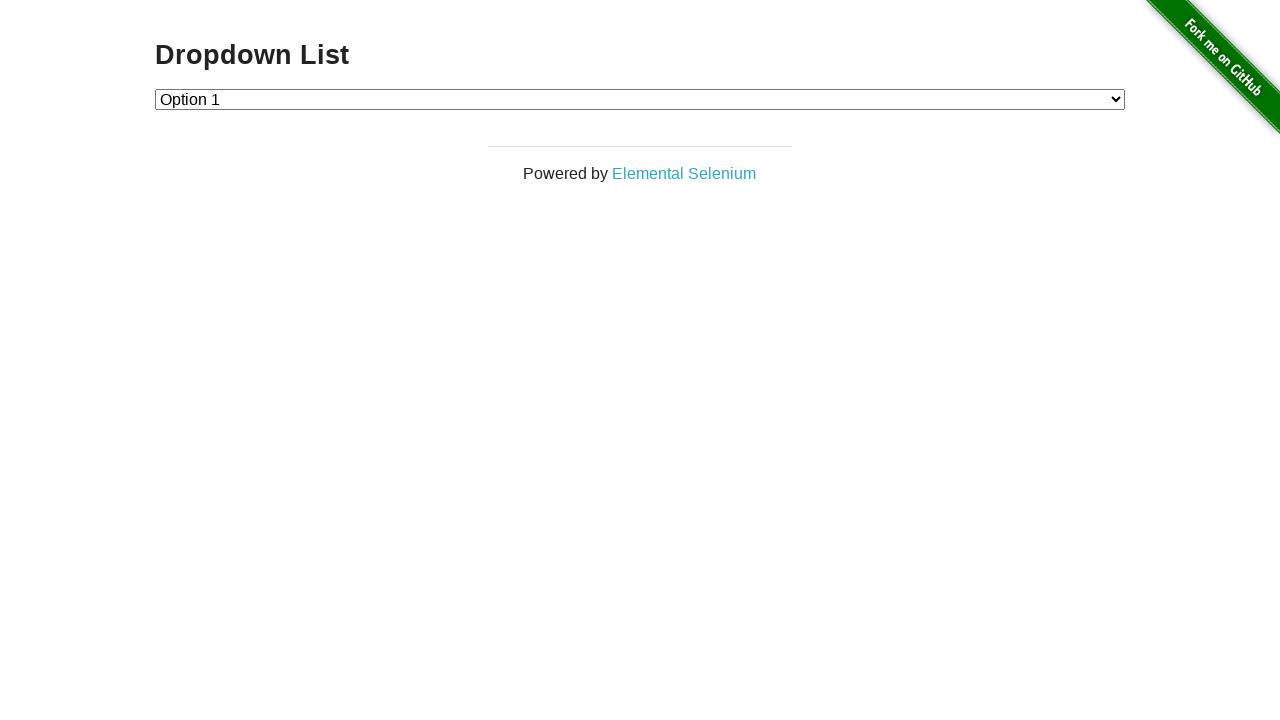

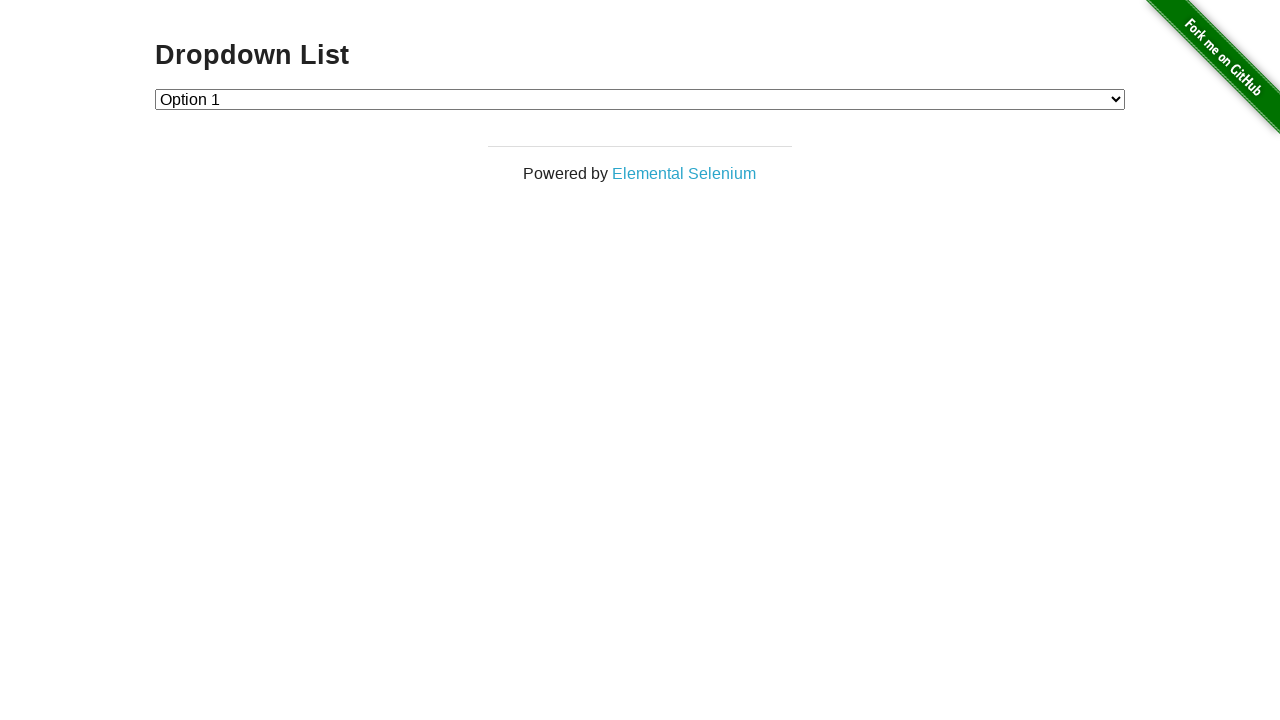